Tests radio button functionality by clicking a radio button and verifying it is selected

Starting URL: https://www.selenium.dev/selenium/web/web-form.html

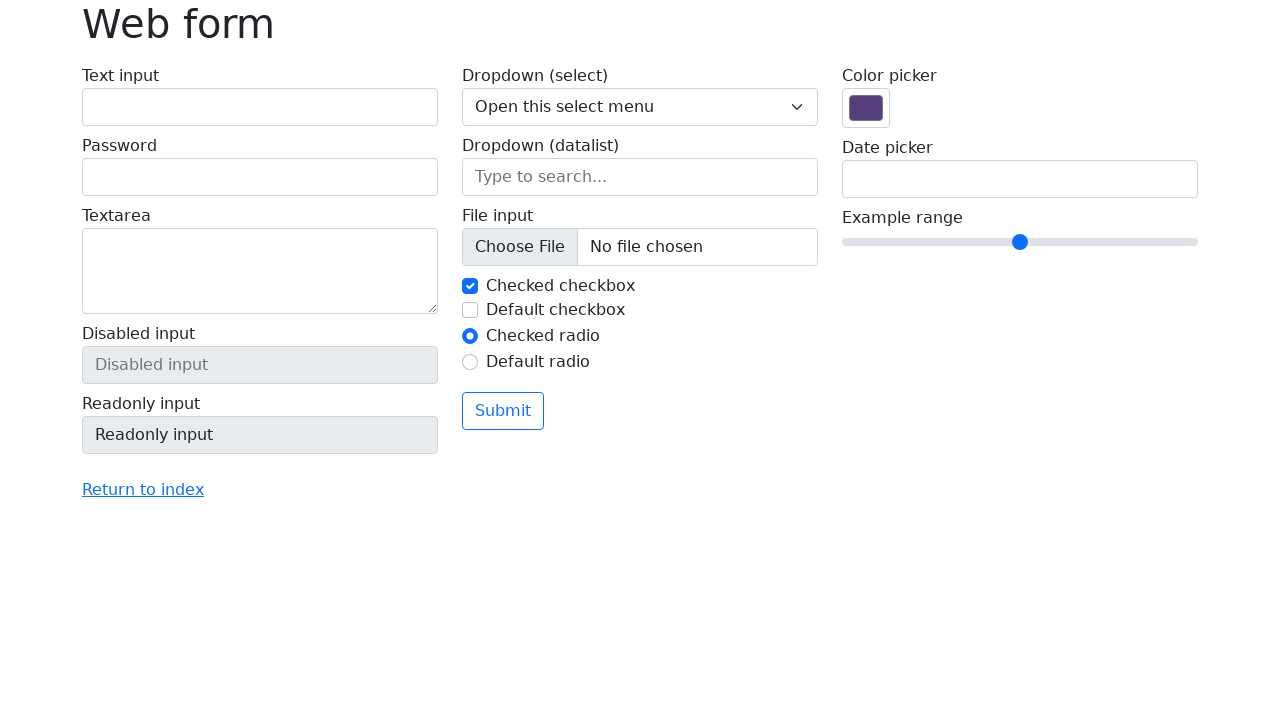

Clicked radio button #my-radio-2 at (470, 362) on #my-radio-2
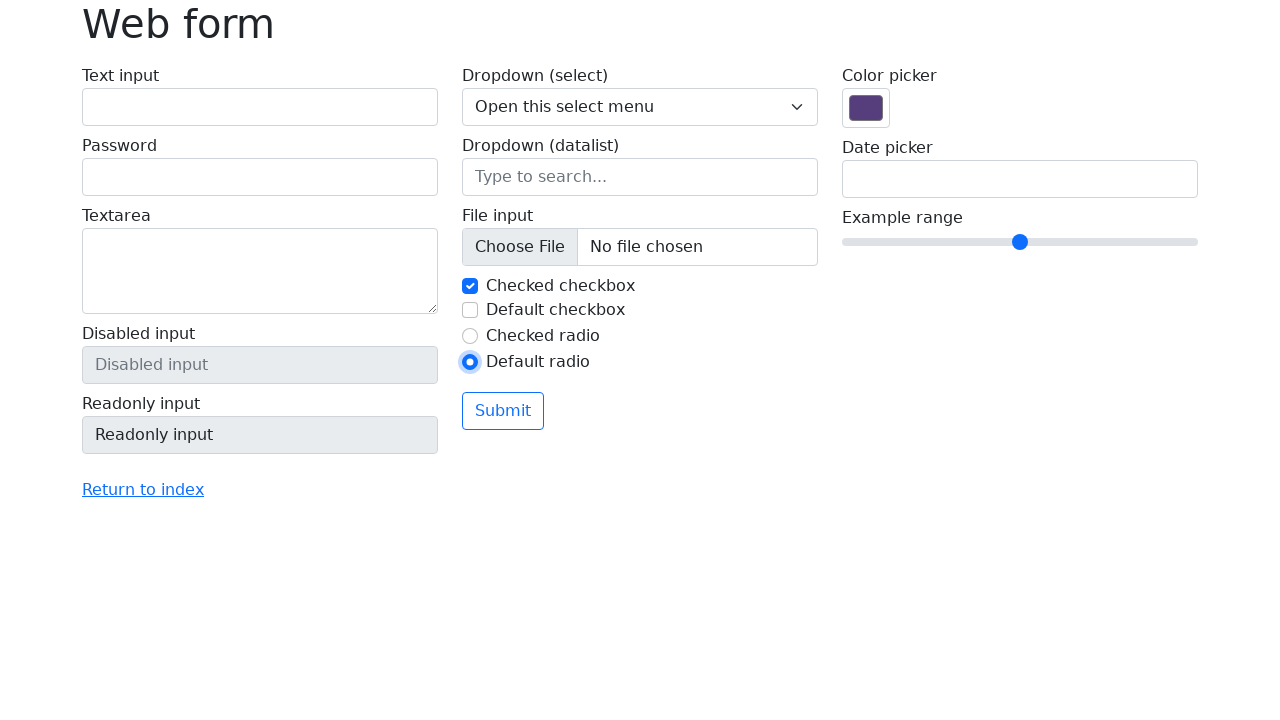

Verified that radio button #my-radio-2 is selected
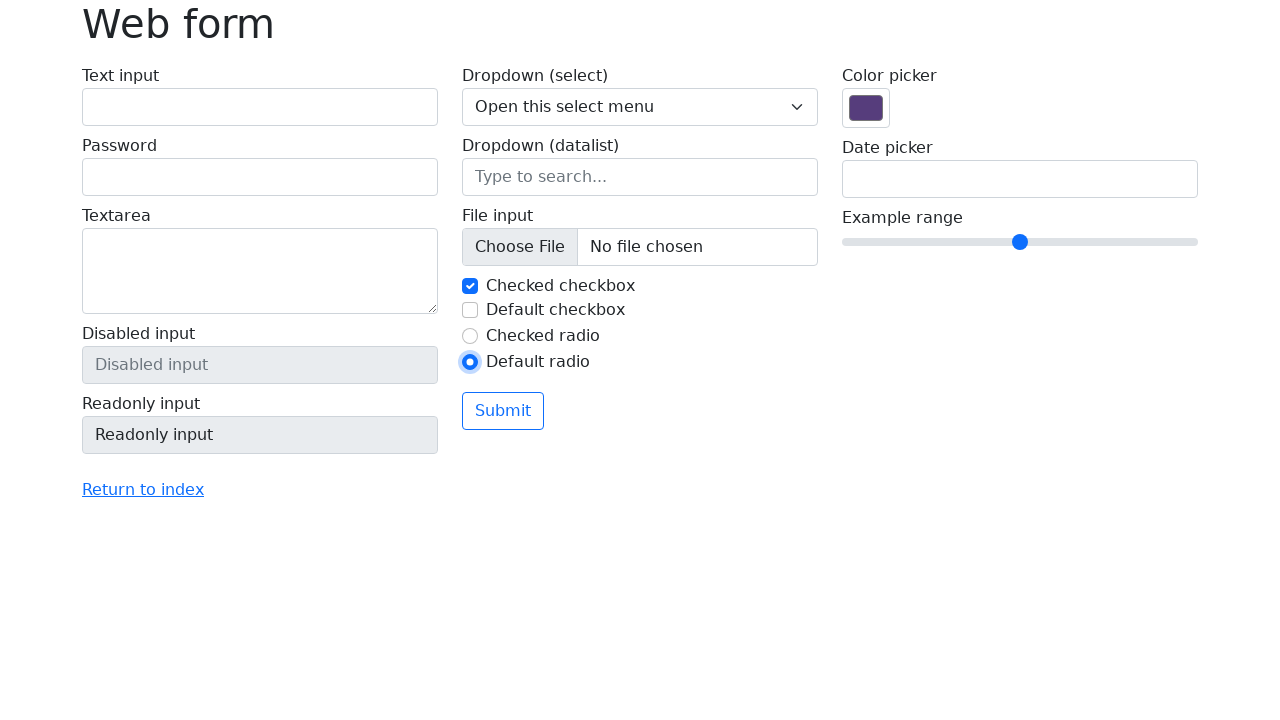

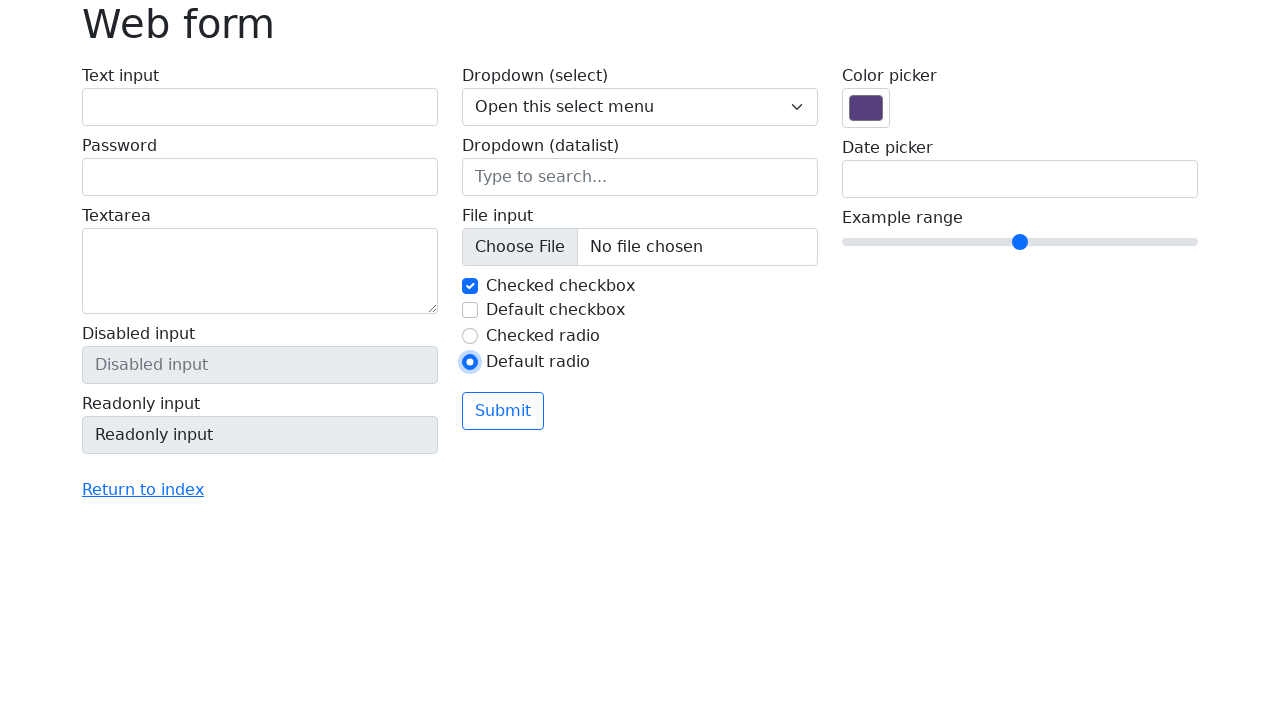